Tests double-click functionality to copy text from one input field to another

Starting URL: https://www.w3schools.com/tags/tryit.asp?filename=tryhtml5_ev_ondblclick3

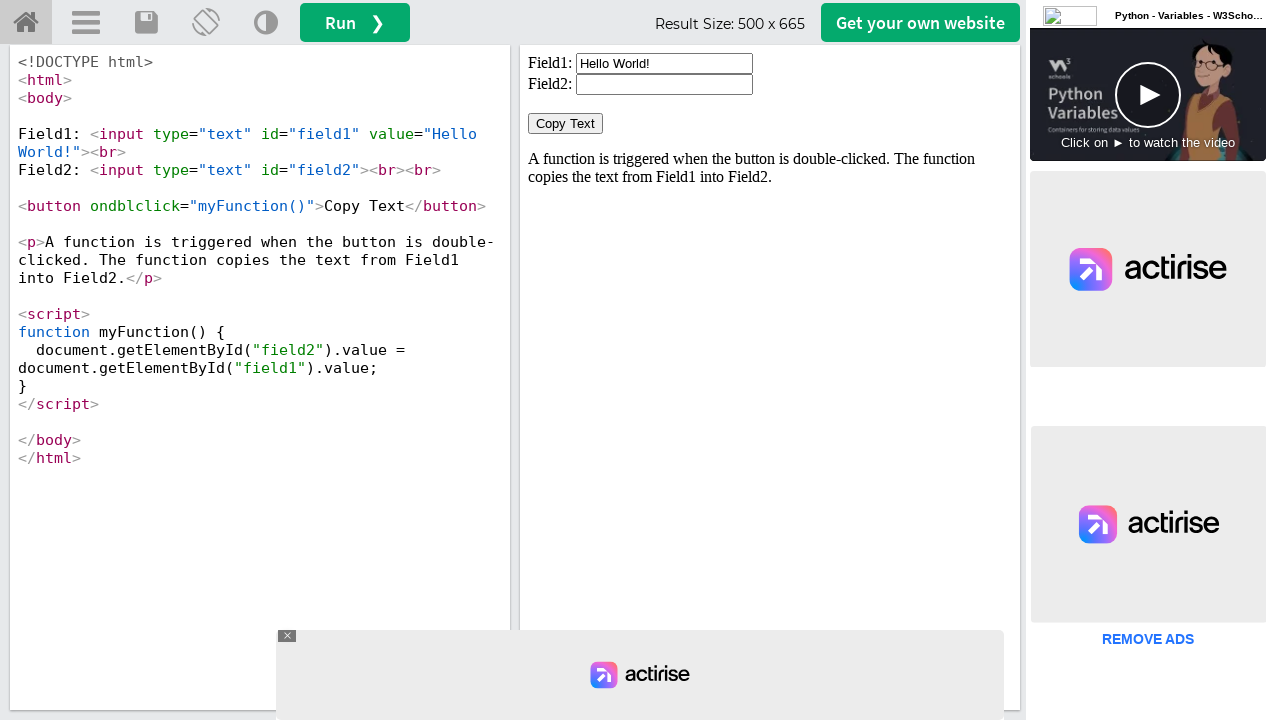

Located iframe with name 'iframeResult'
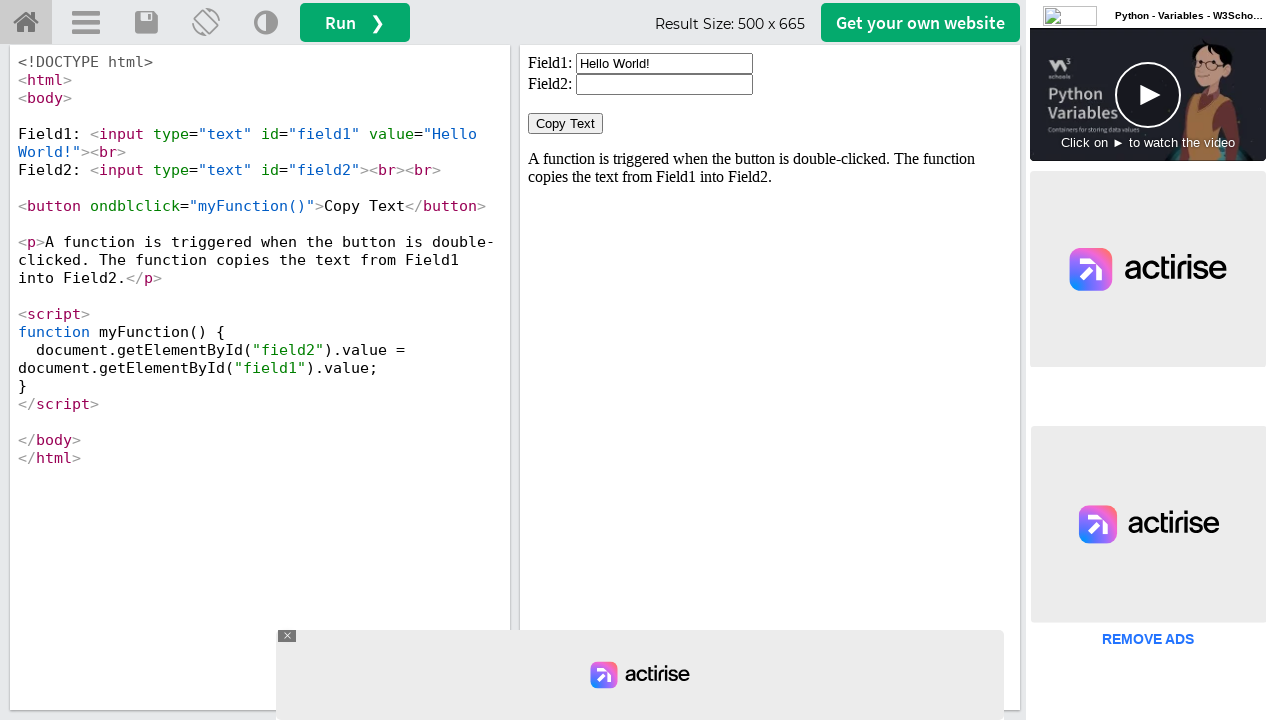

Located first input field with id 'field1'
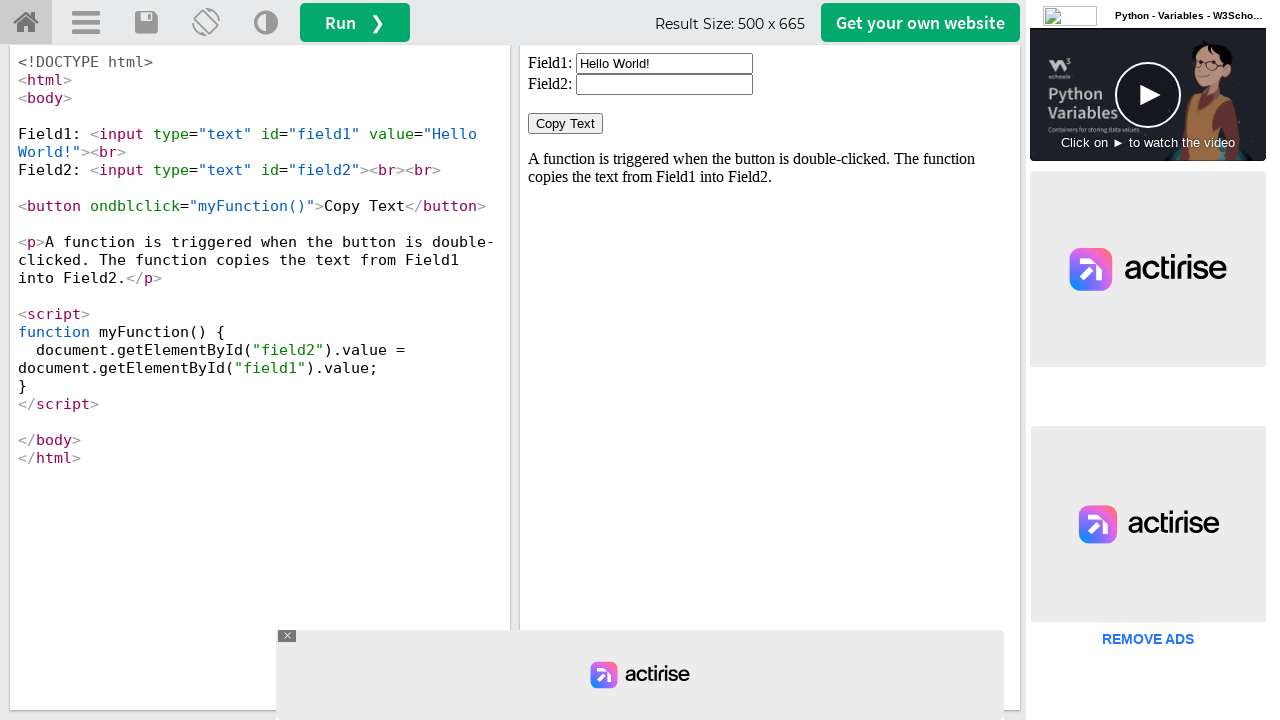

Cleared first input field on iframe[name='iframeResult'] >> internal:control=enter-frame >> xpath=//input[@id
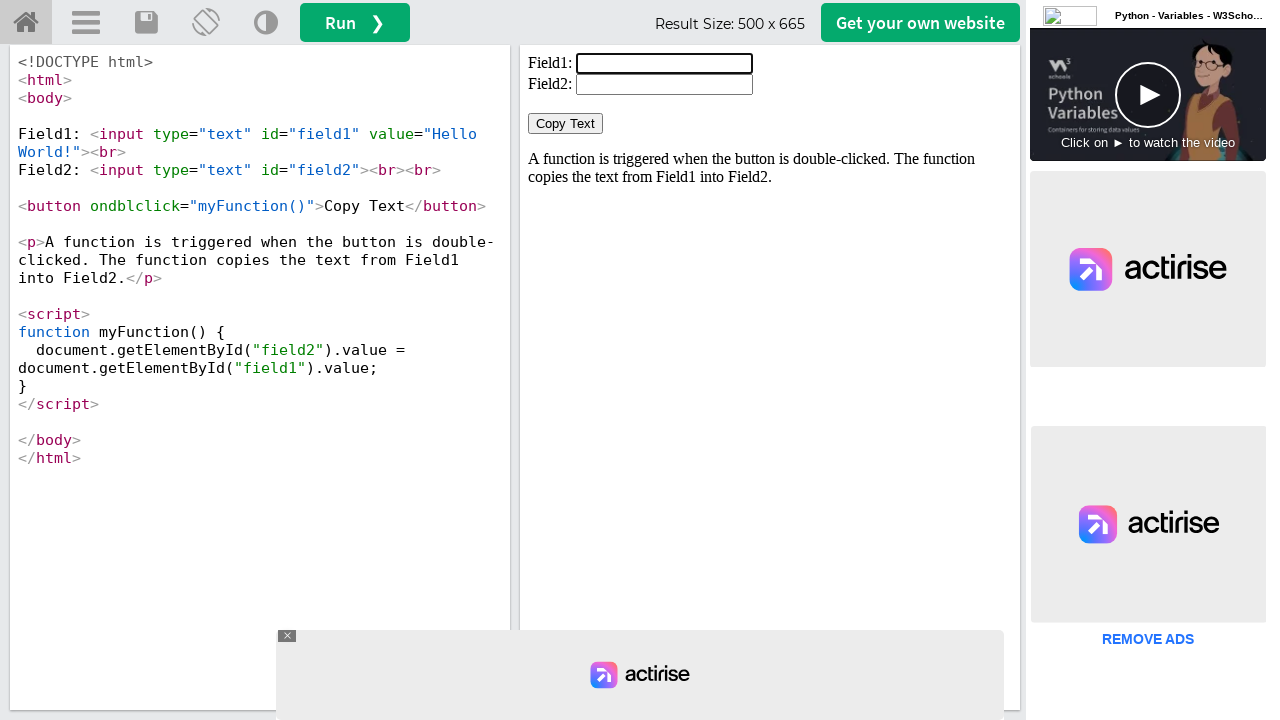

Filled first input field with 'shreshta' on iframe[name='iframeResult'] >> internal:control=enter-frame >> xpath=//input[@id
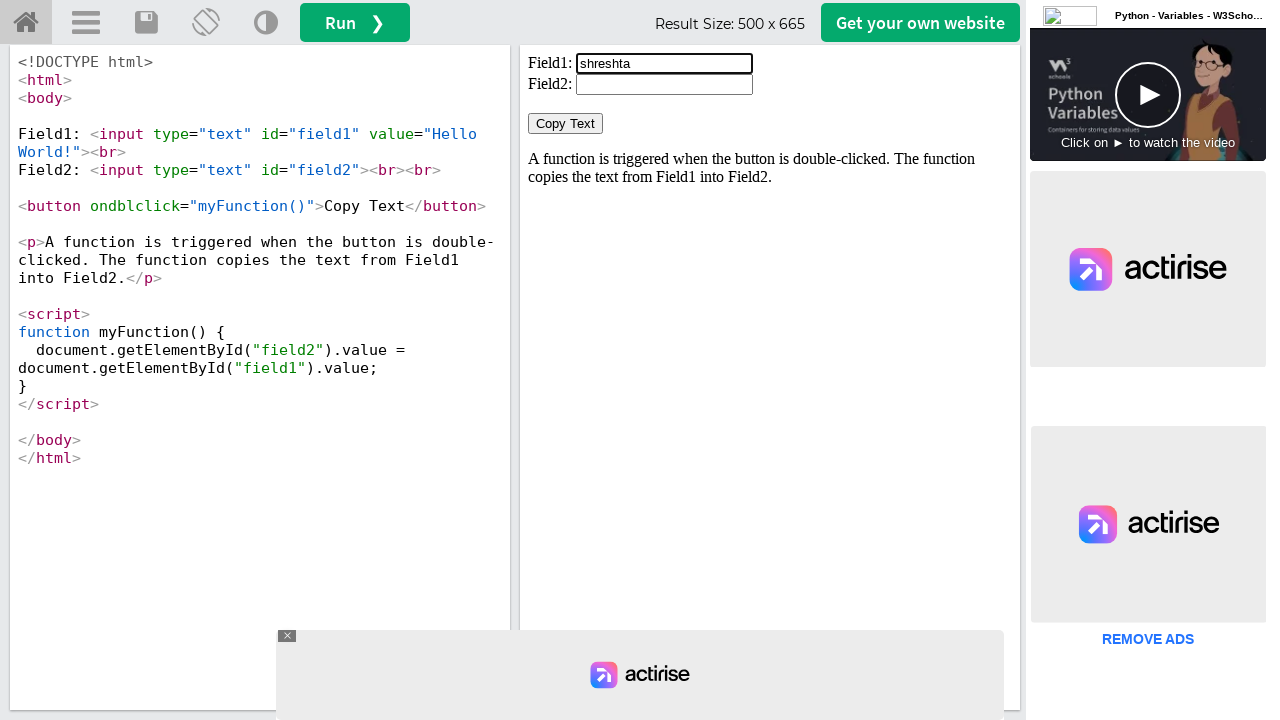

Located 'Copy Text' button
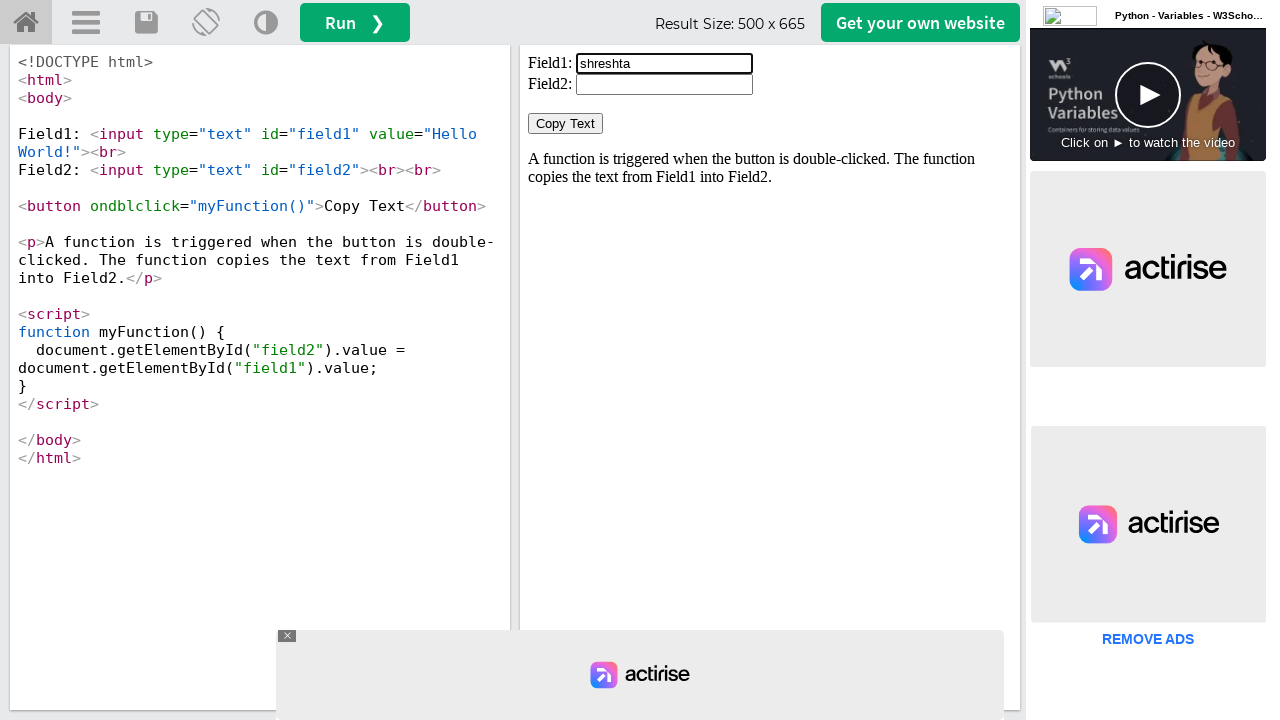

Double-clicked 'Copy Text' button at (566, 124) on iframe[name='iframeResult'] >> internal:control=enter-frame >> xpath=//button[no
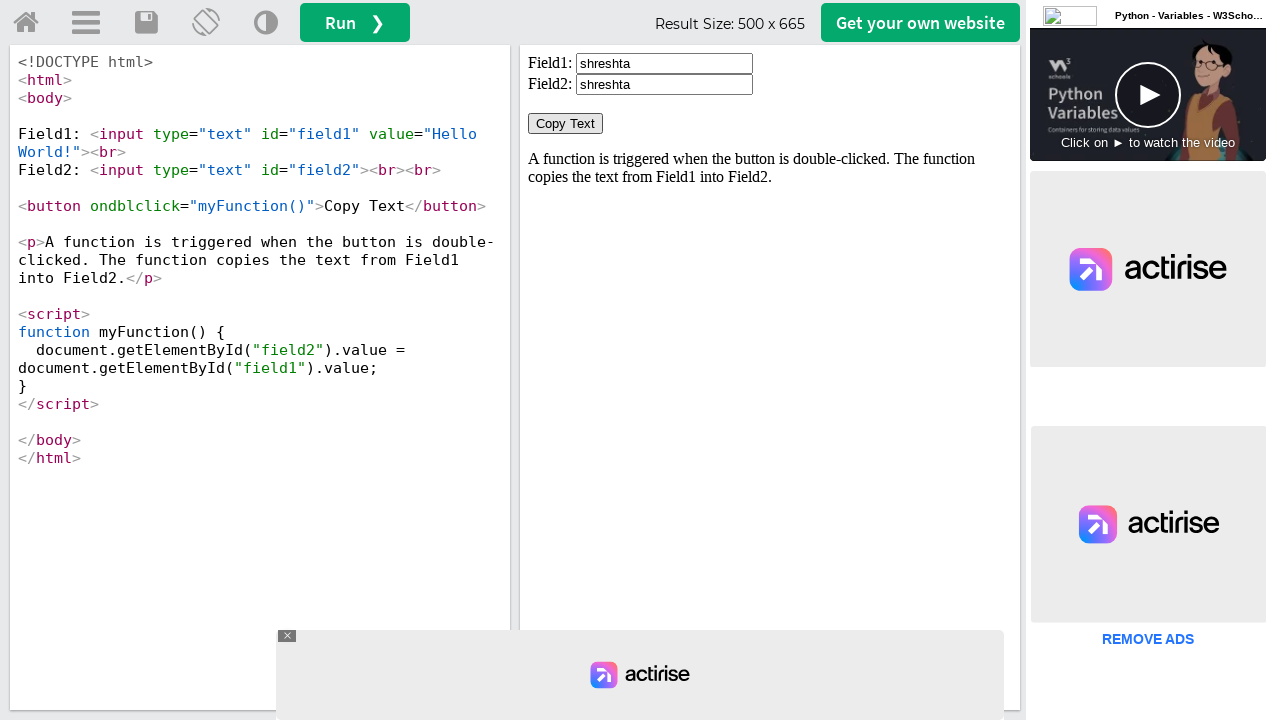

Located second input field with id 'field2'
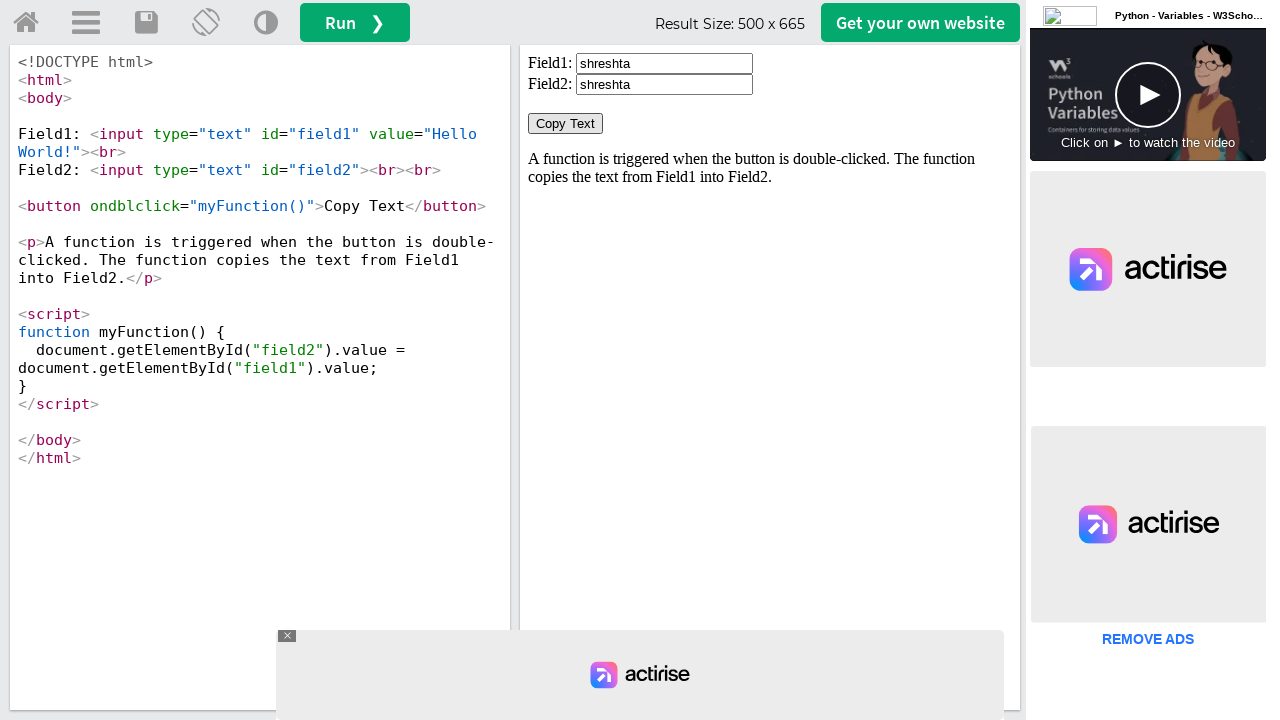

Retrieved text value from second input field
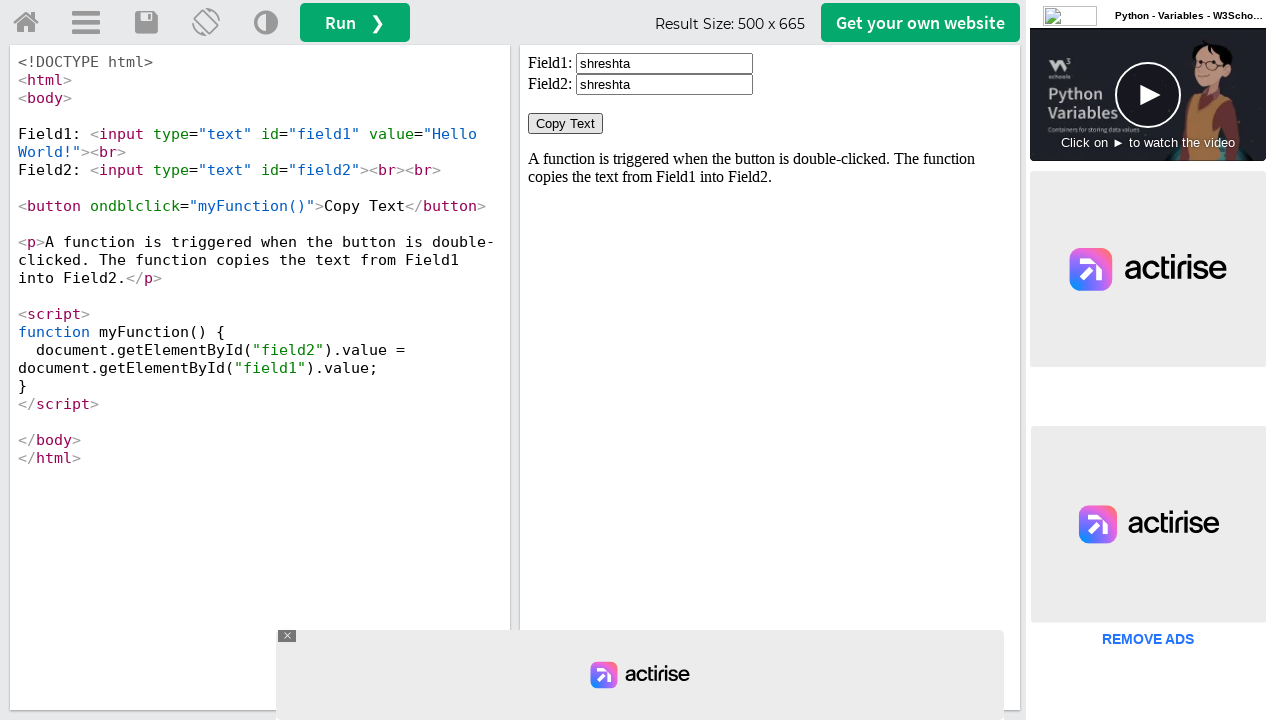

Verified that 'shreshta' was successfully copied to second input field
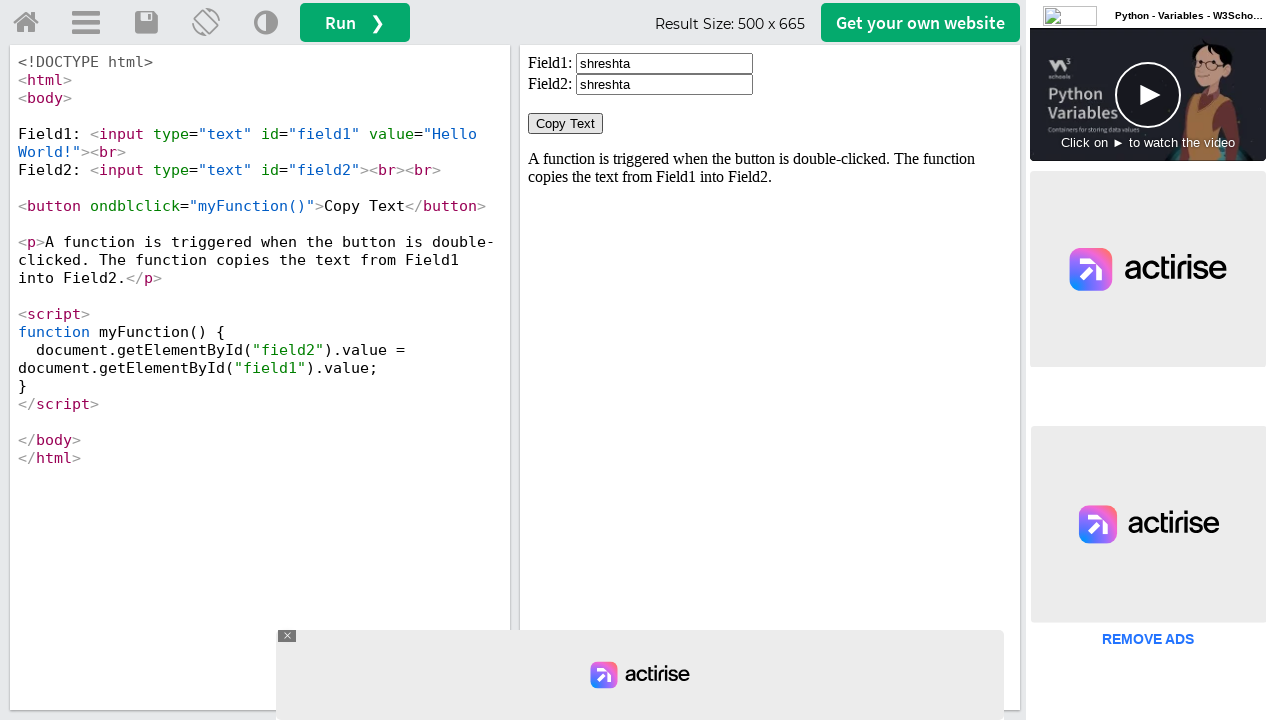

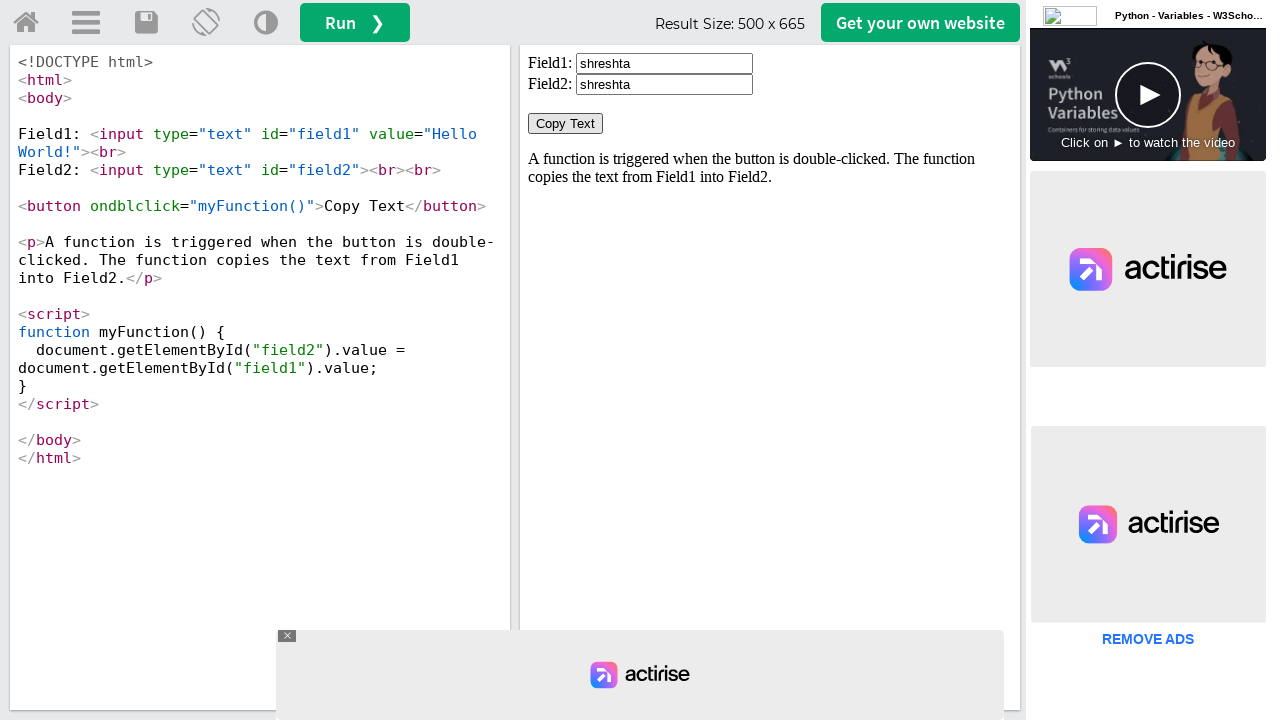